Tests e-commerce checkout flow by searching for products, adding a specific item to cart, and proceeding through checkout steps

Starting URL: https://rahulshettyacademy.com/seleniumPractise/#/

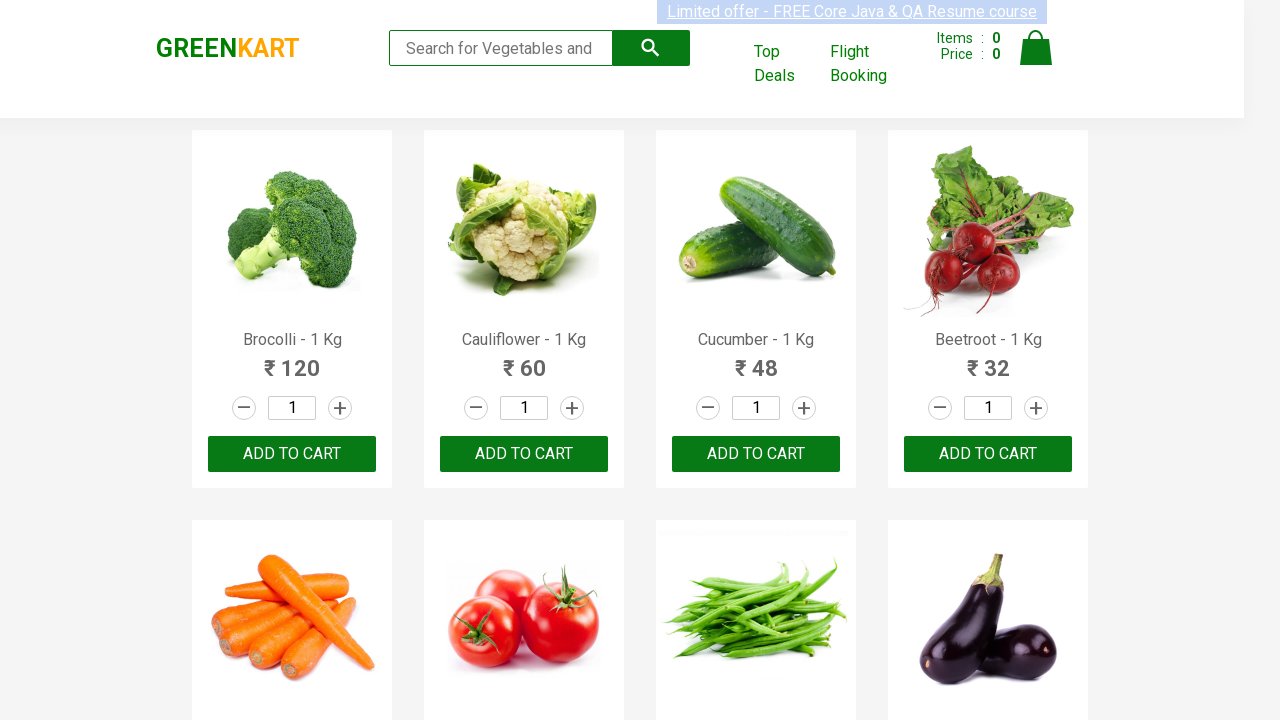

Filled search field with 'ca' to find products on input.search-keyword
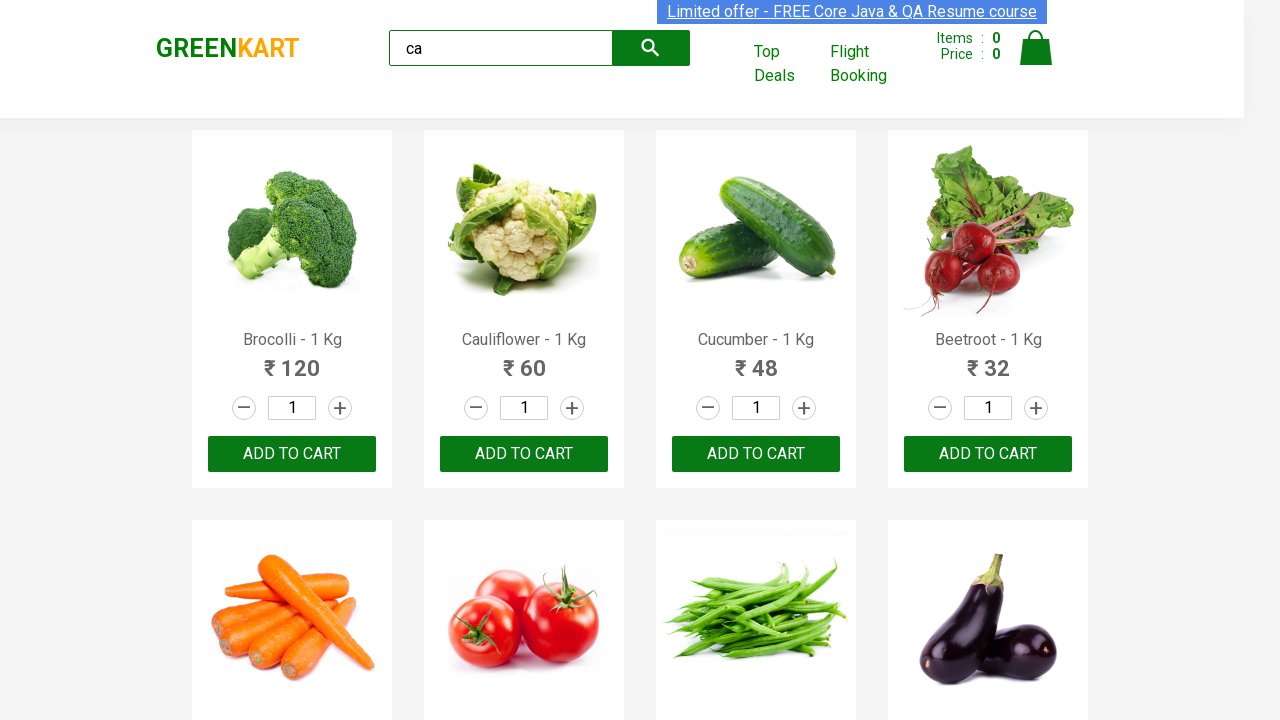

Waited for products to filter
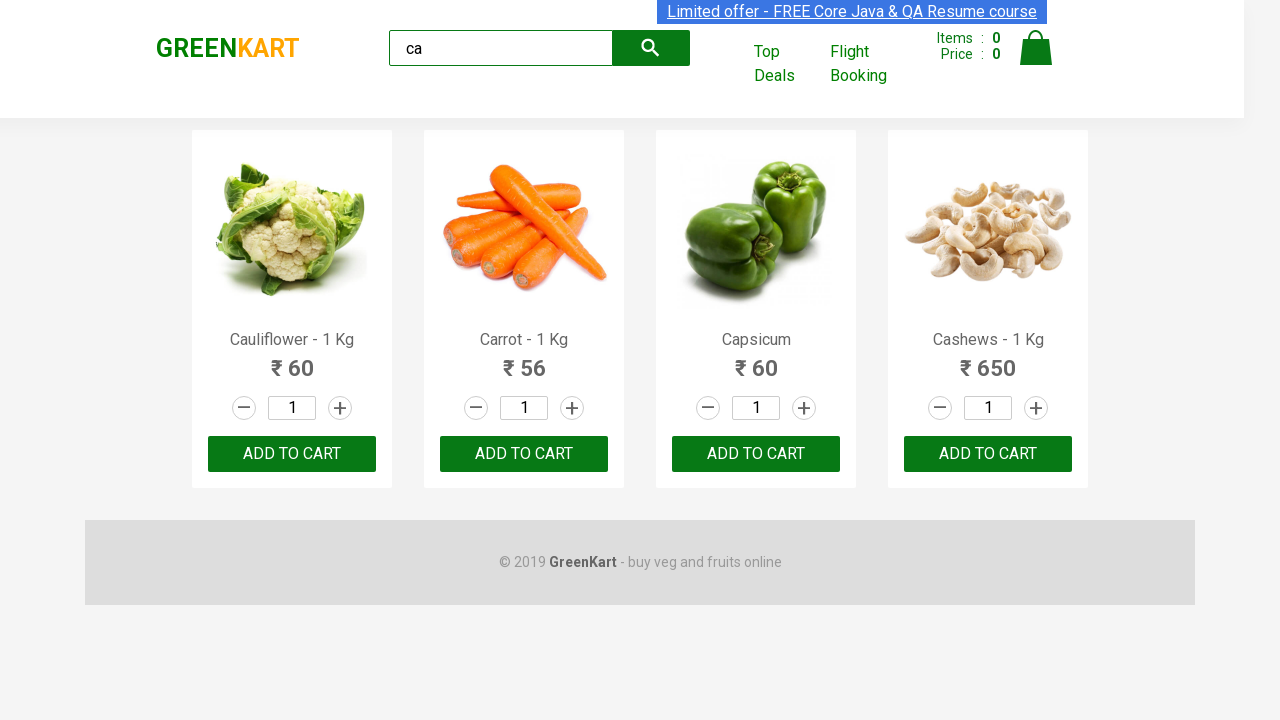

Filtered products became visible
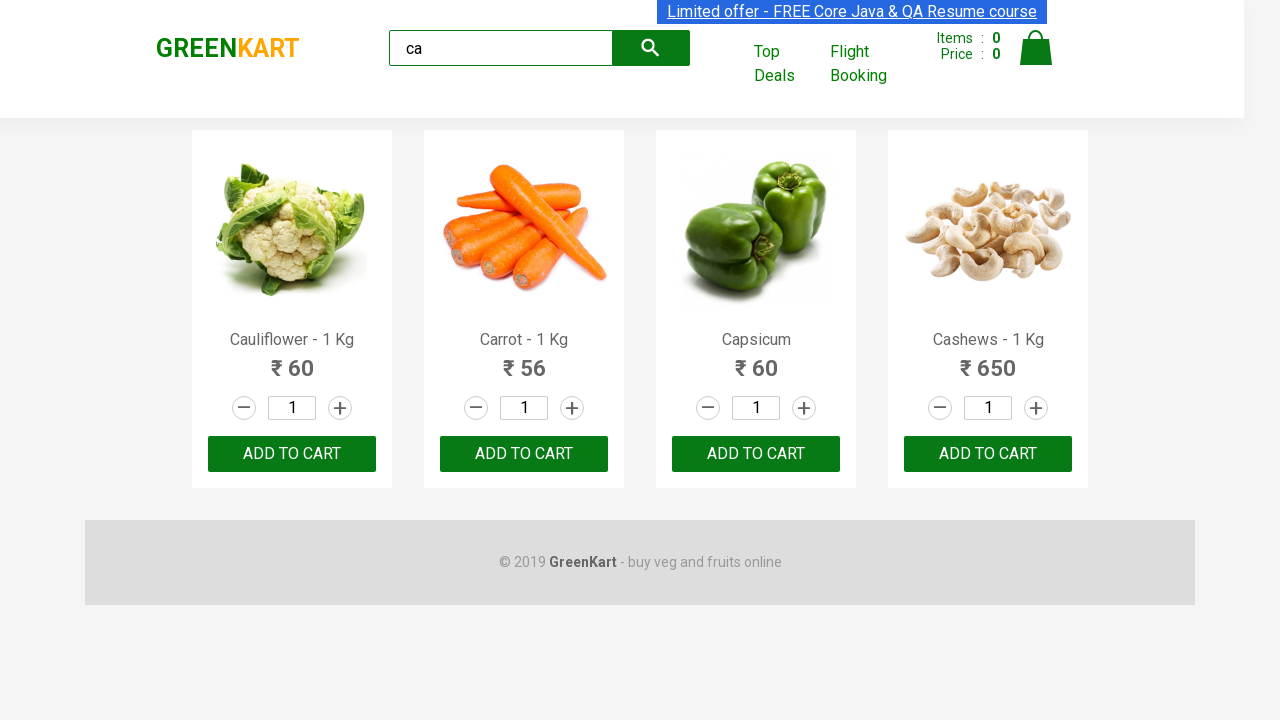

Found Cashews product and clicked 'Add to cart' button
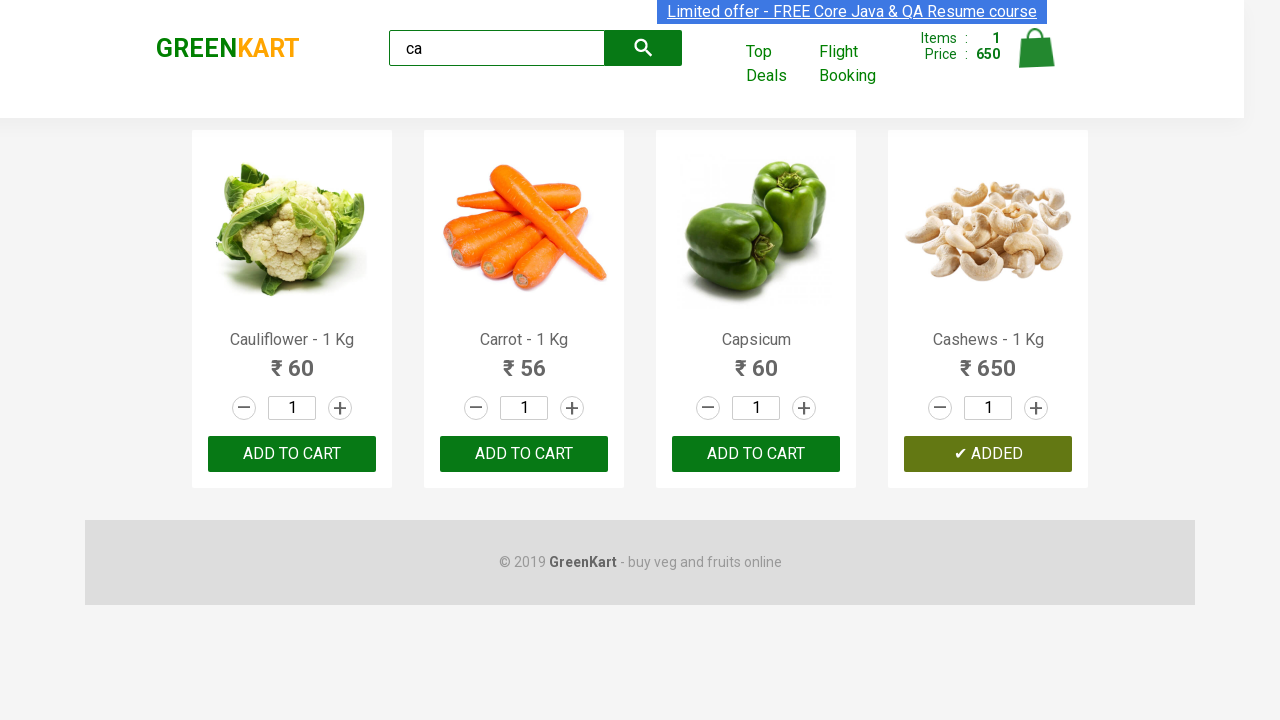

Clicked on cart icon to view cart at (1036, 48) on a.cart-icon img
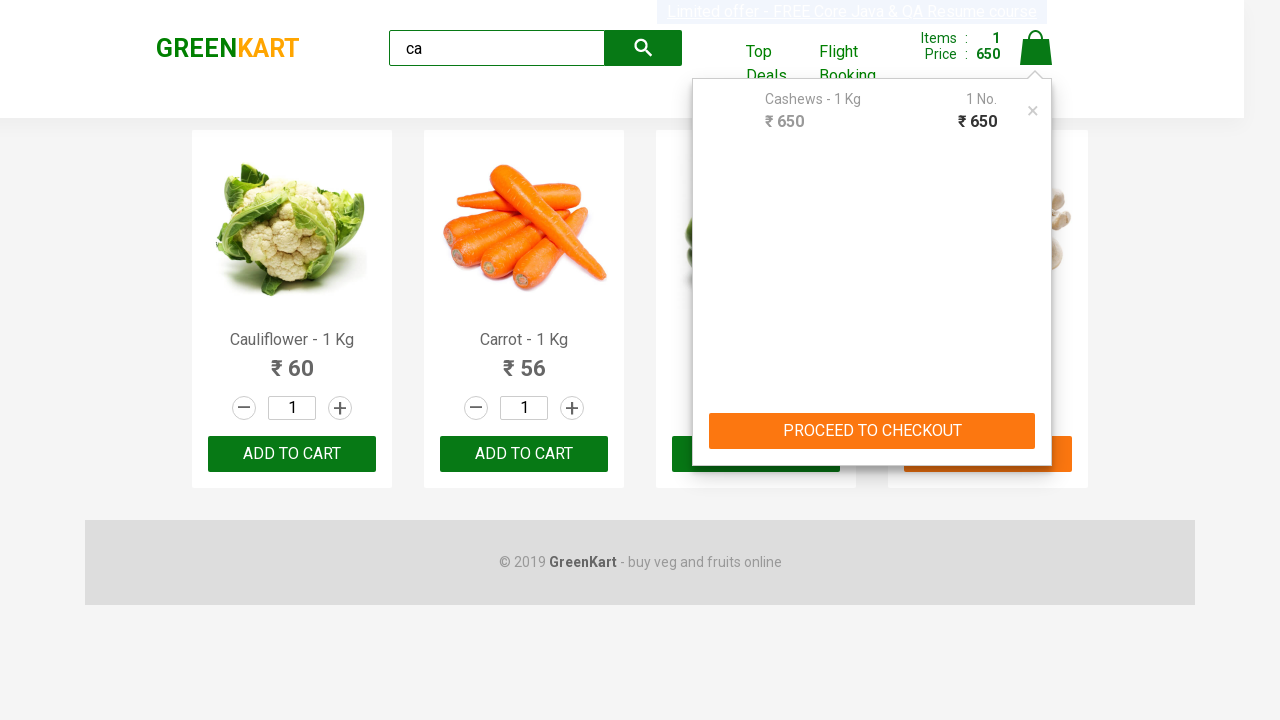

Clicked 'PROCEED TO CHECKOUT' button at (872, 431) on button:has-text("PROCEED TO CHECKOUT")
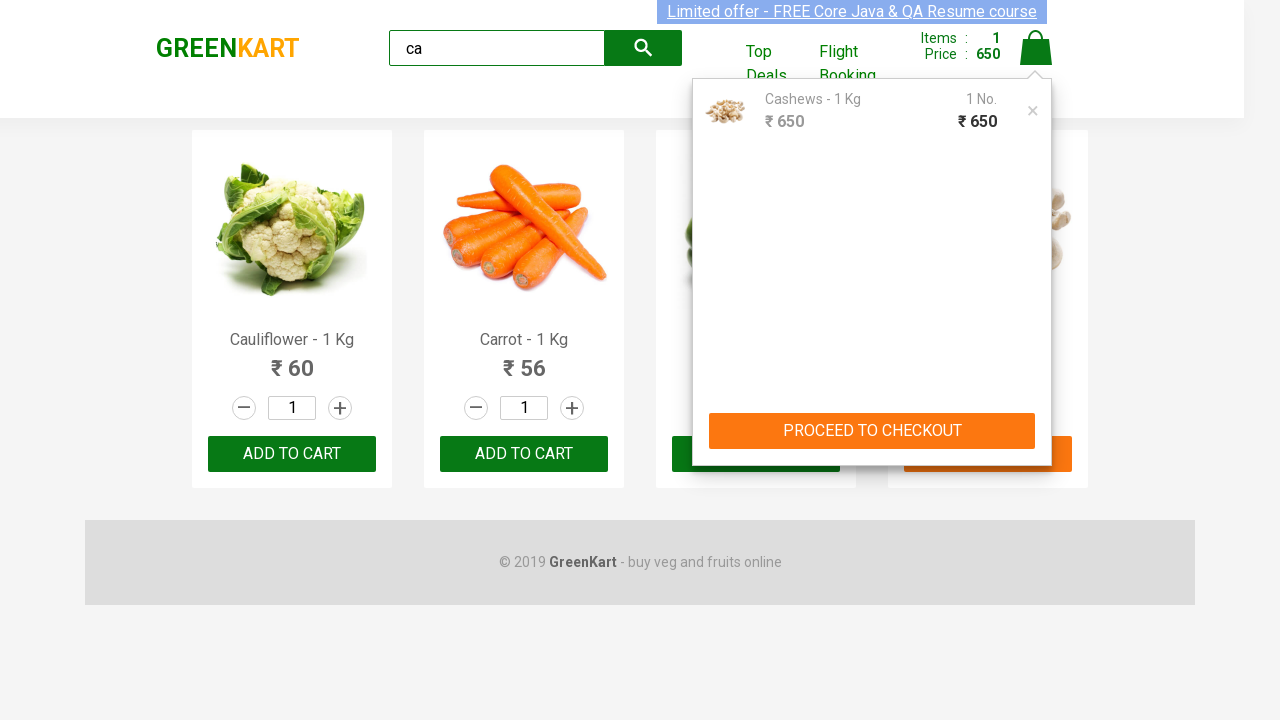

Clicked 'Place Order' button to complete checkout at (1036, 420) on button:has-text("Place Order")
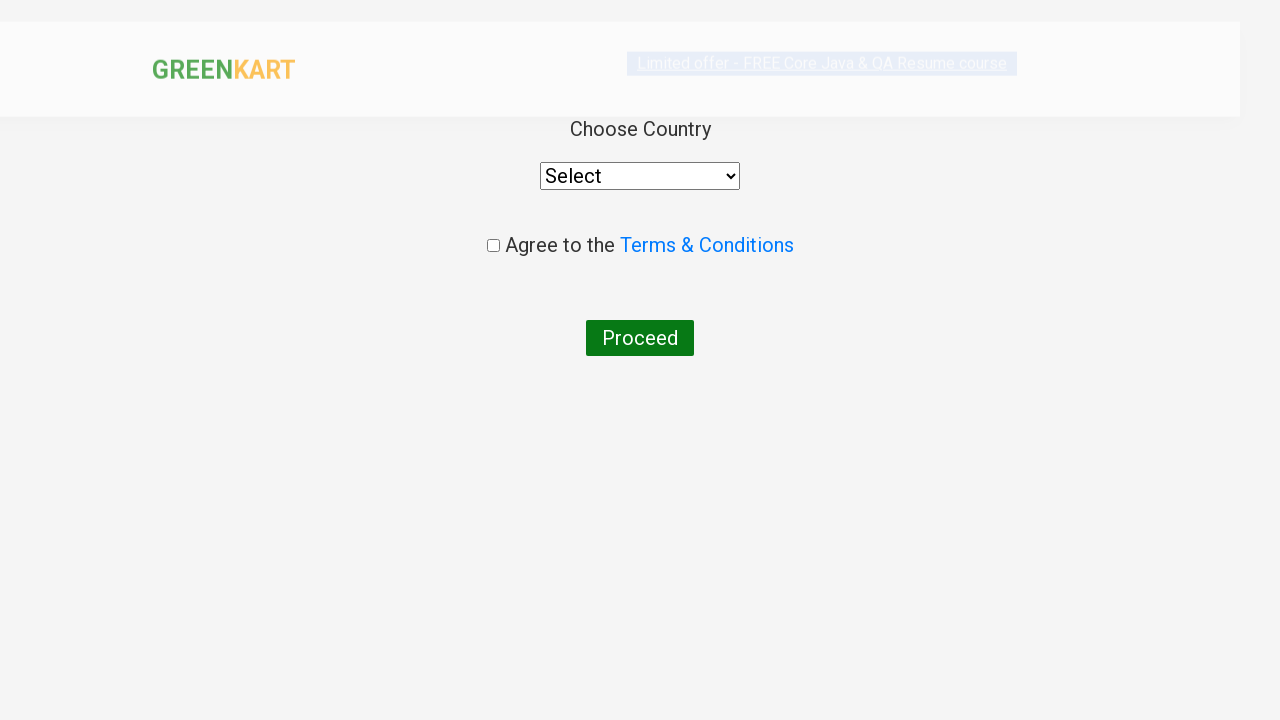

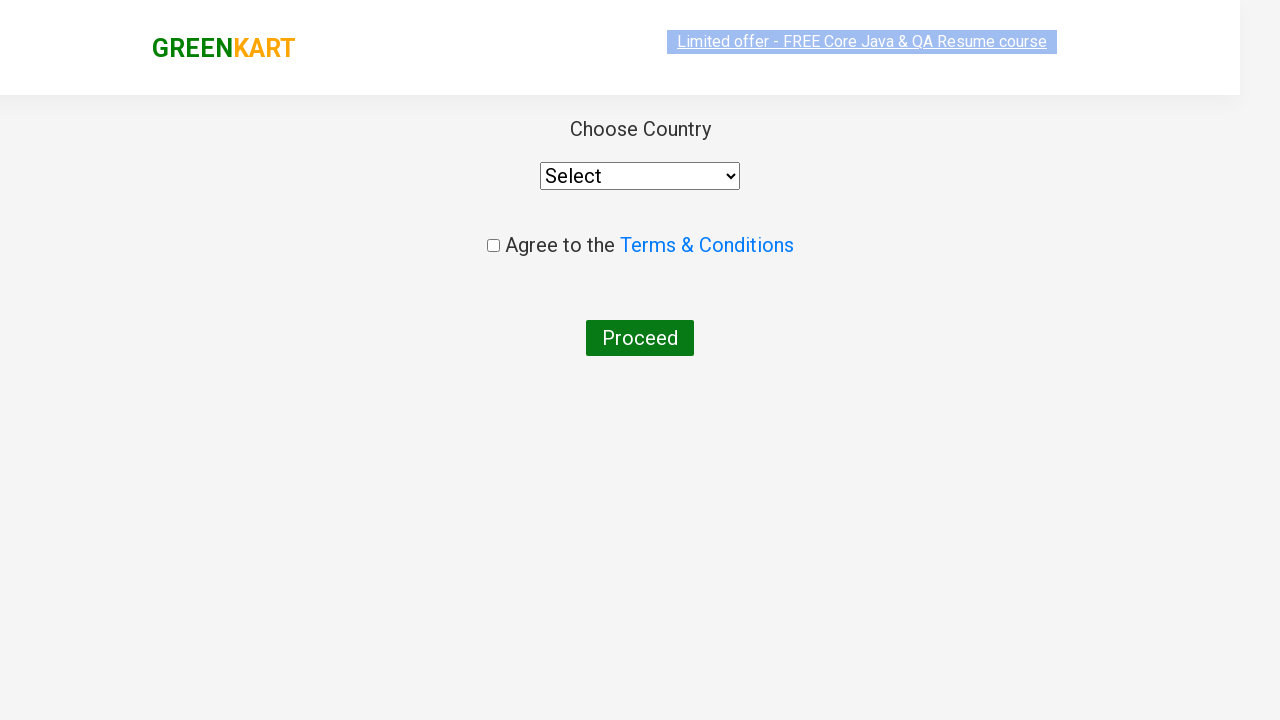